Tests table sorting using semantic class attributes on the second table by clicking the dues column header and verifying values are sorted.

Starting URL: http://the-internet.herokuapp.com/tables

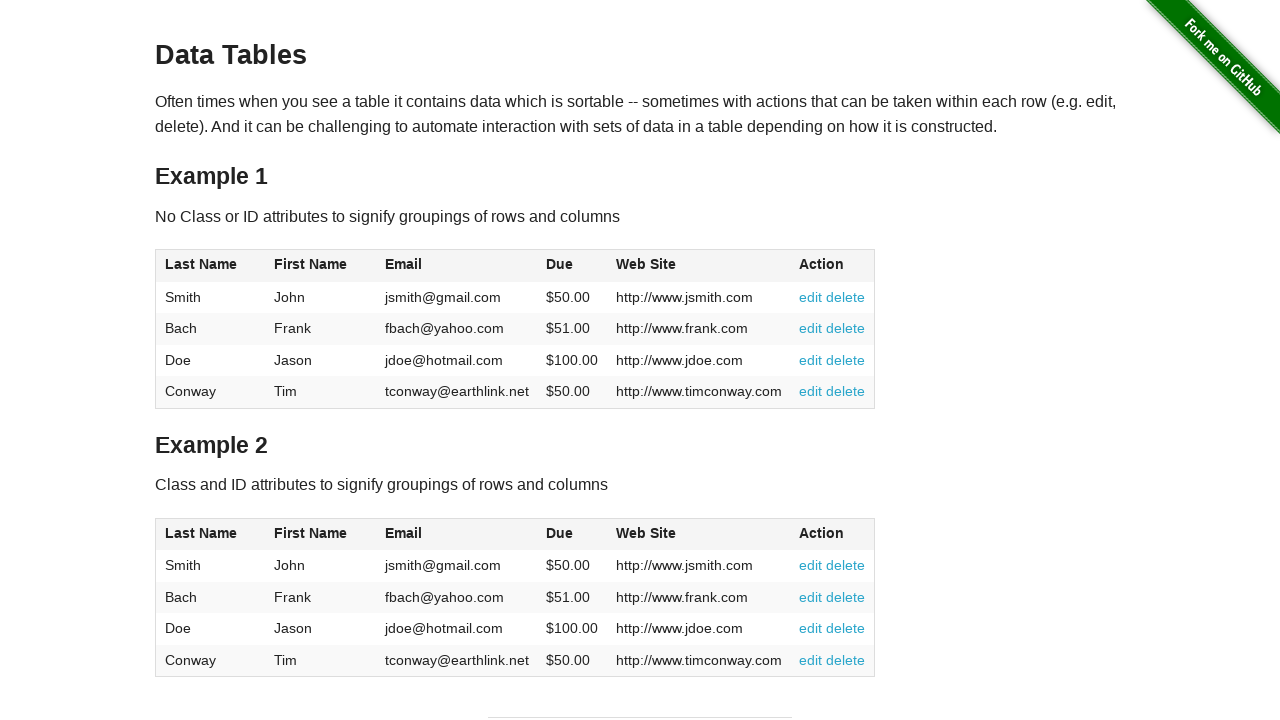

Clicked Due column header on table2 to sort at (560, 533) on #table2 thead .dues
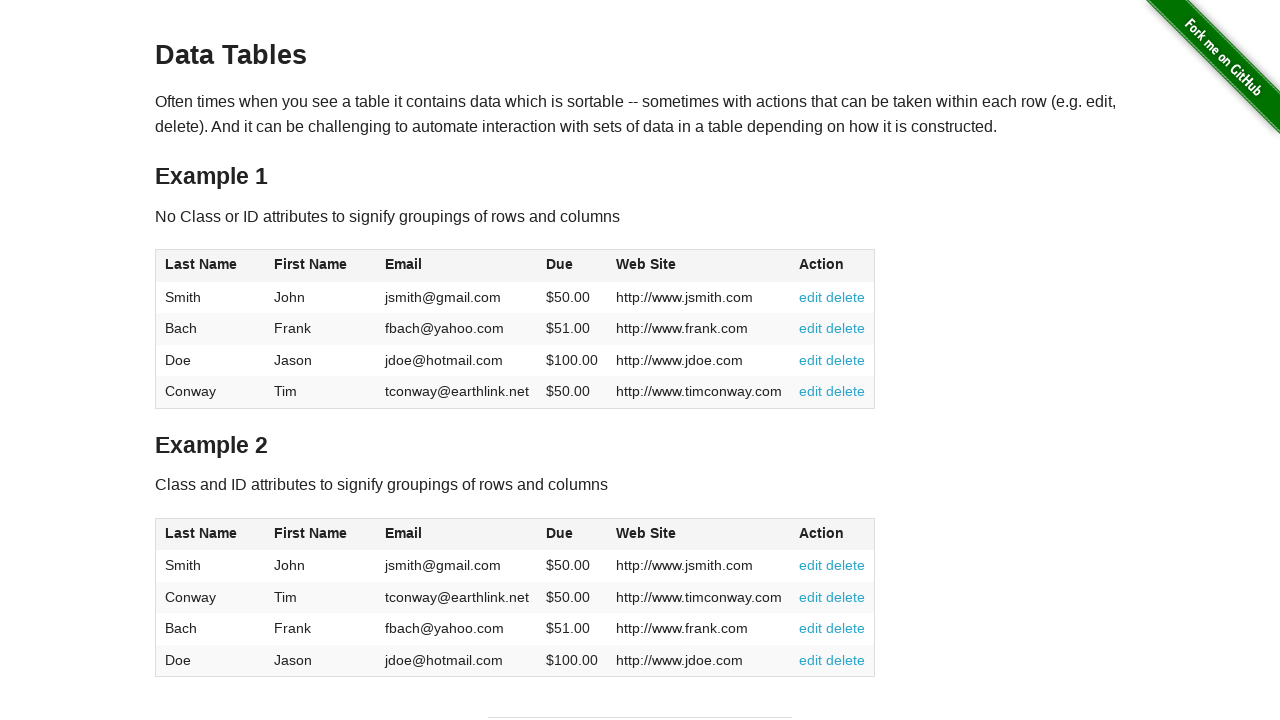

Due column values loaded in table2 tbody
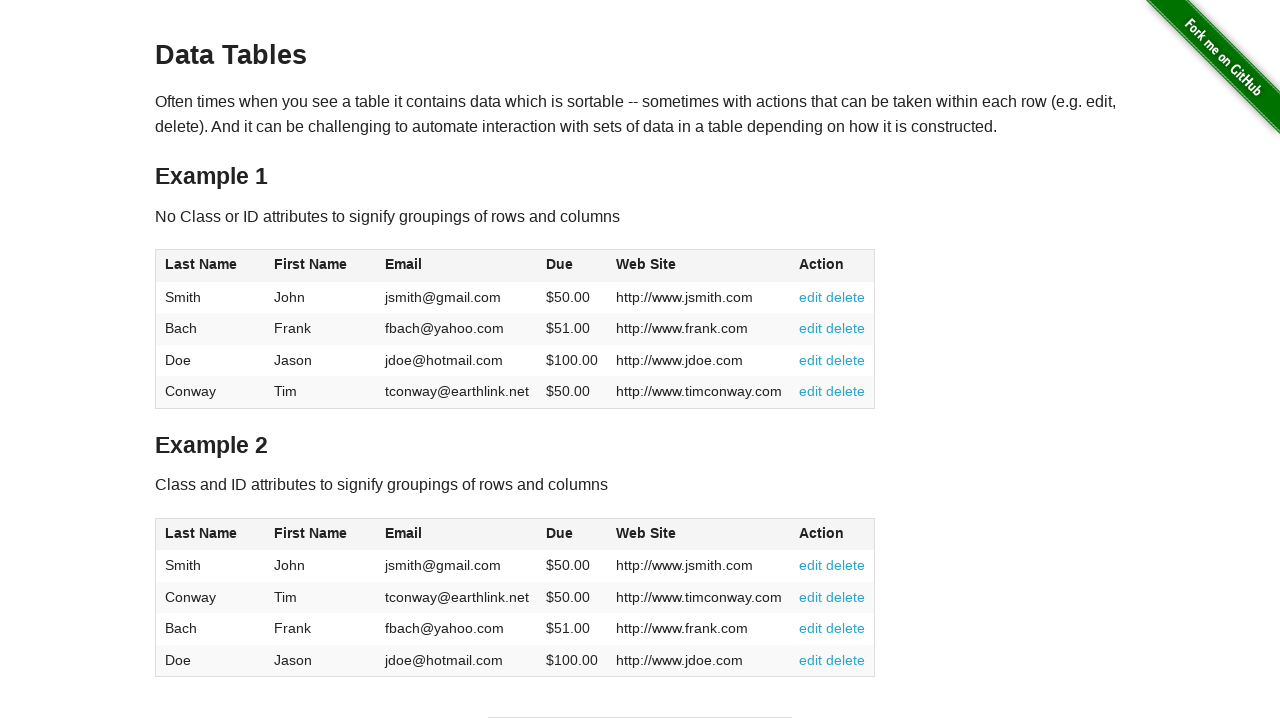

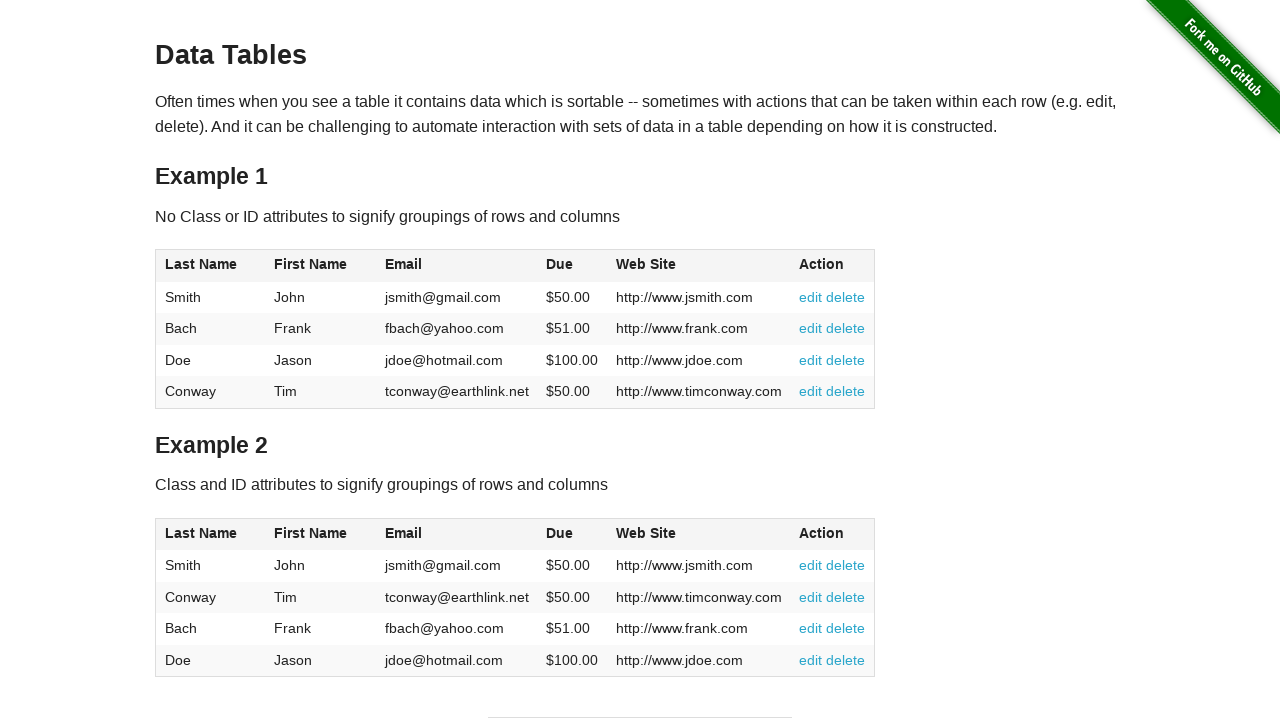